Tests the Taiwan Stock Exchange financial report search functionality by navigating to the summary page, selecting custom search mode, filling in company ID, year, and season fields, then submitting the search query.

Starting URL: https://mops.twse.com.tw/mops/web/index

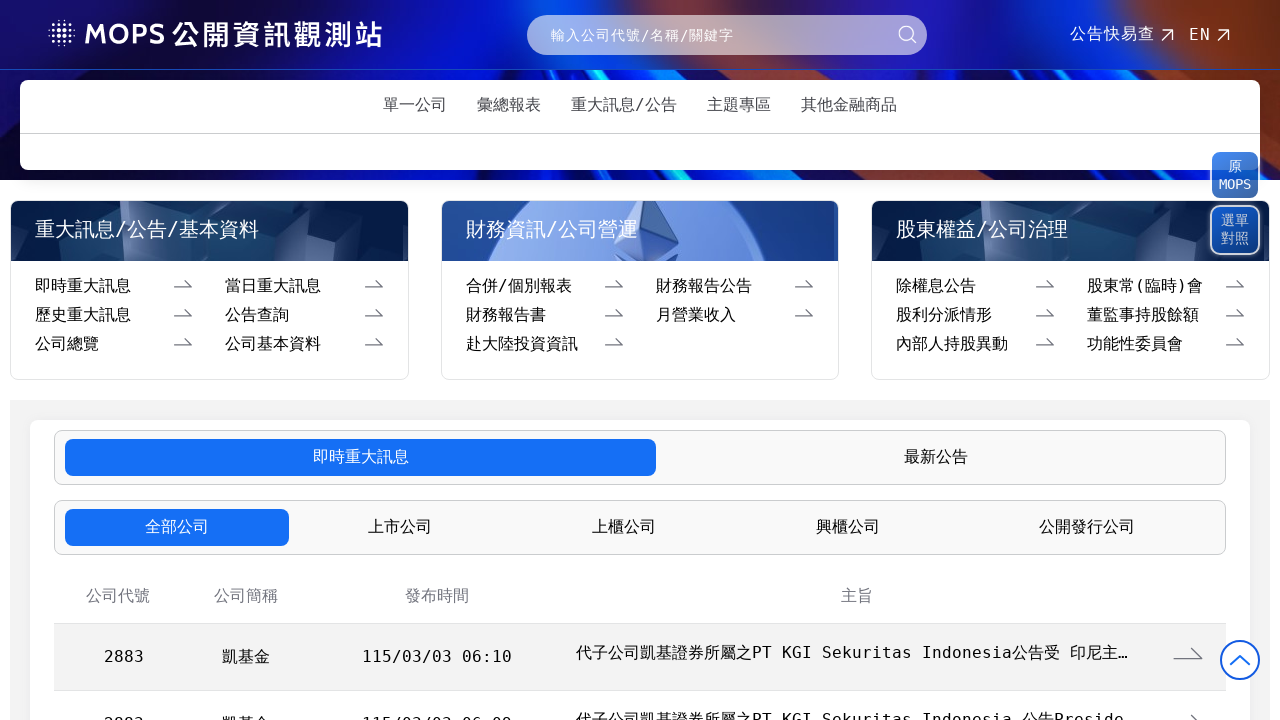

Waited for initial page to load
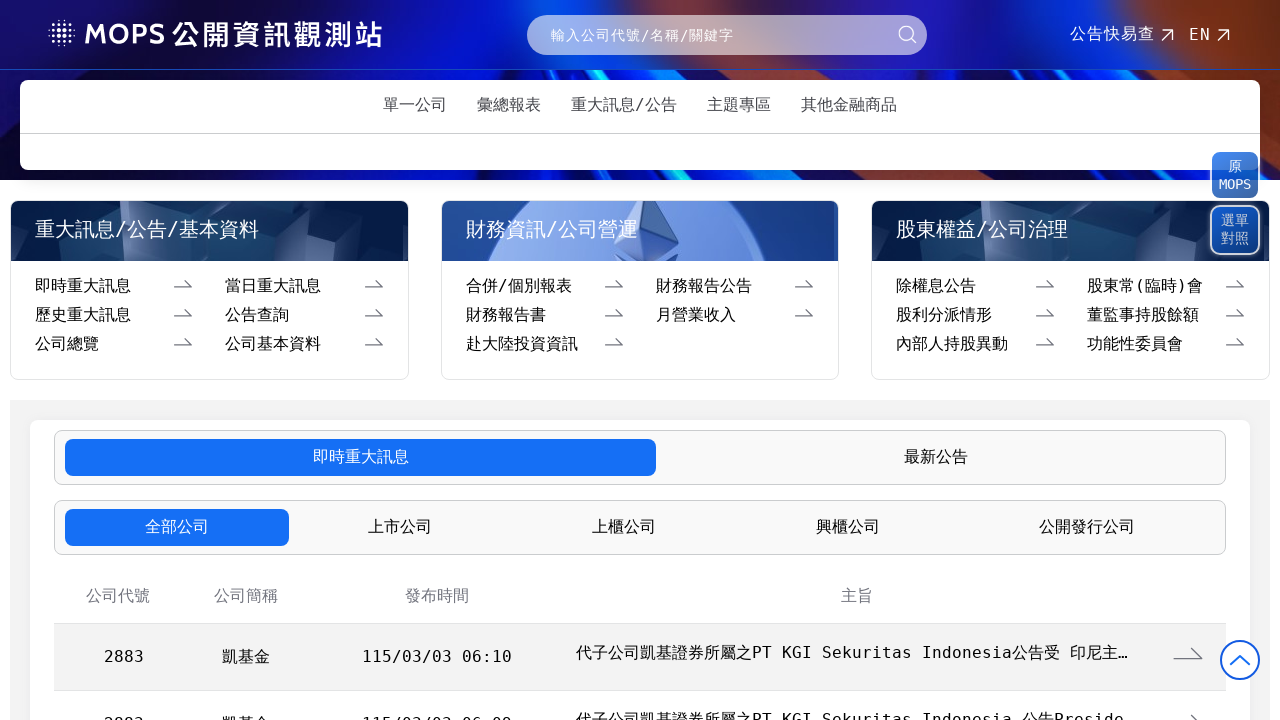

Navigated to Taiwan Stock Exchange financial report summary page
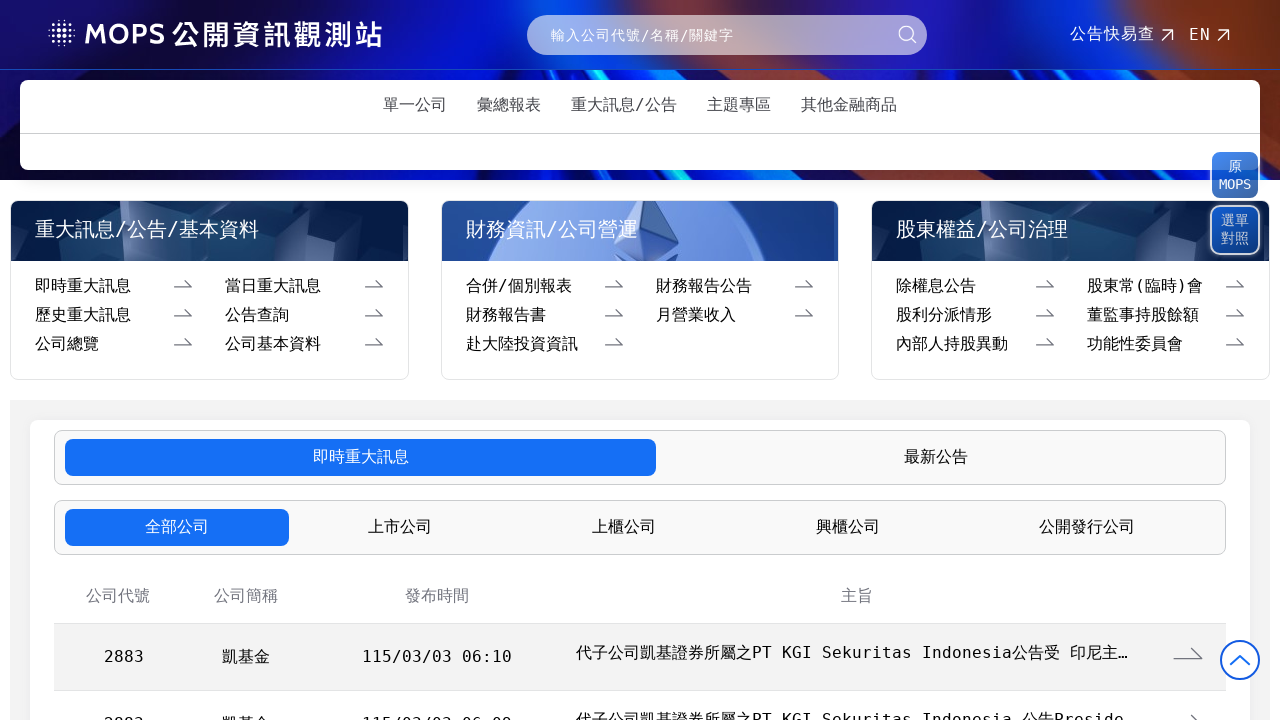

Waited for page content to fully load
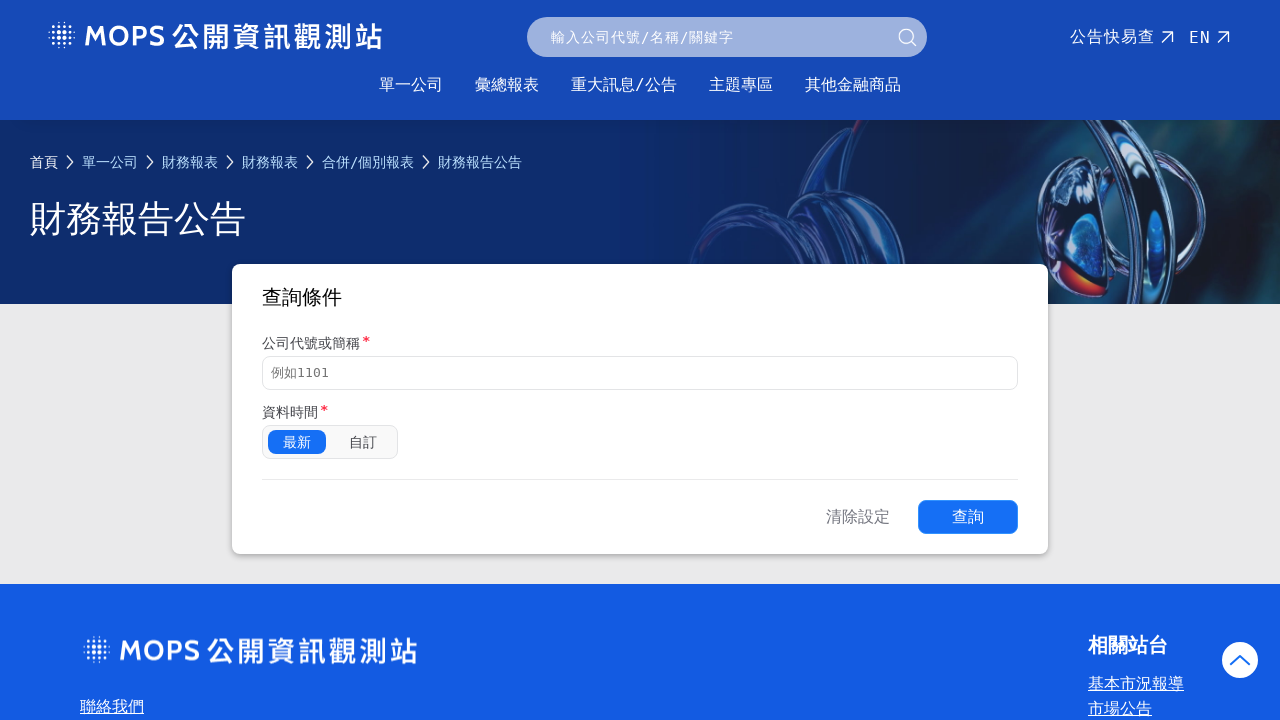

Clicked custom search mode button (自訂) at (363, 442) on text=自訂
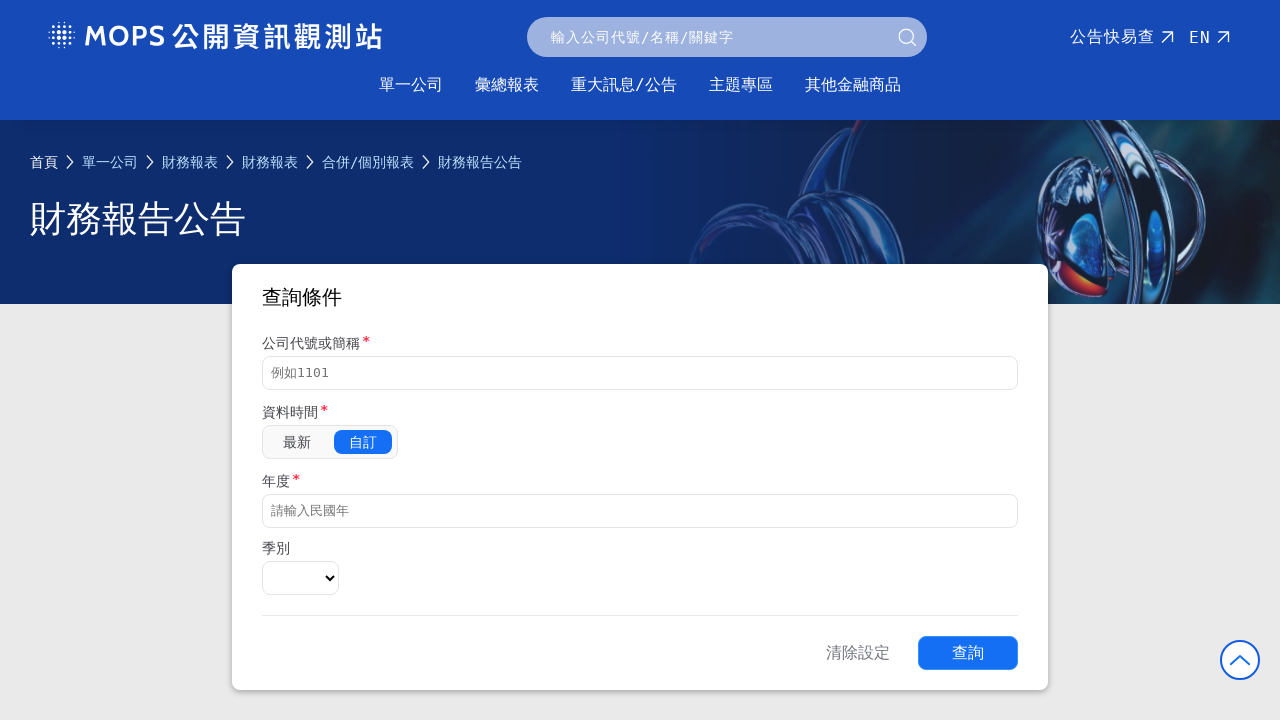

Filled in company ID field with '2330' (TSMC) on #companyId
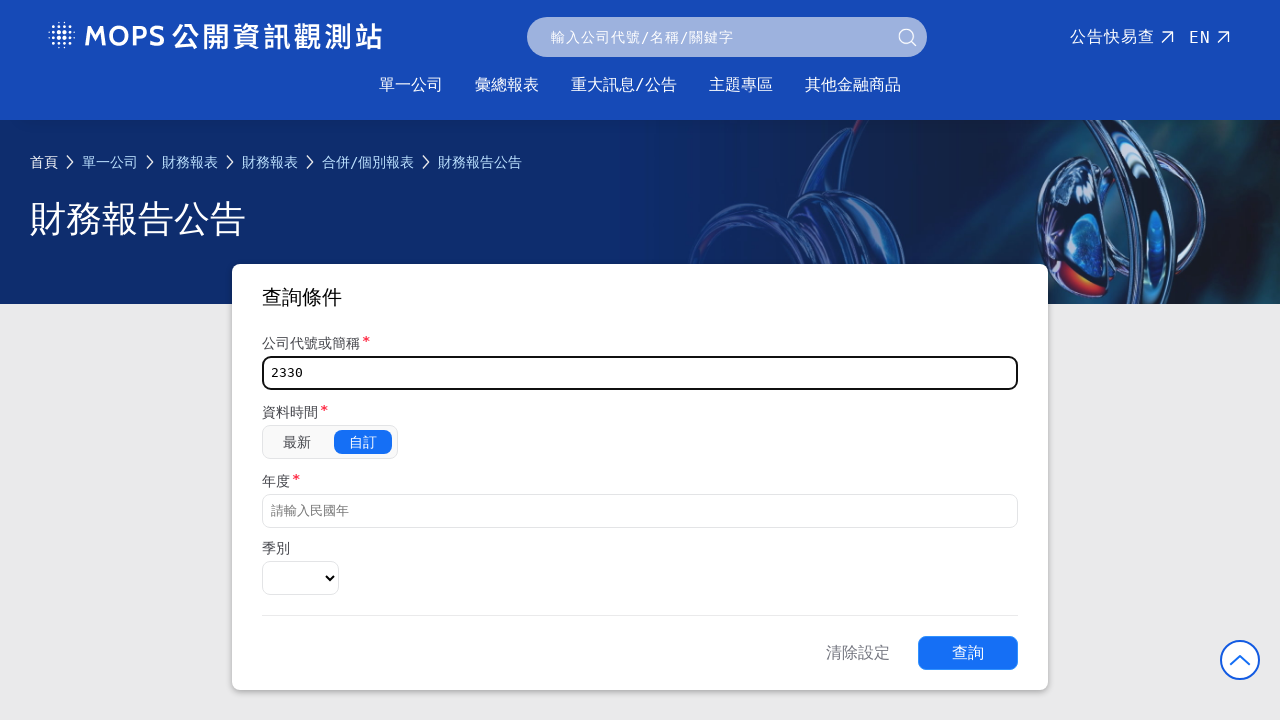

Filled in year field with '112' (Taiwan calendar year 2023) on #year
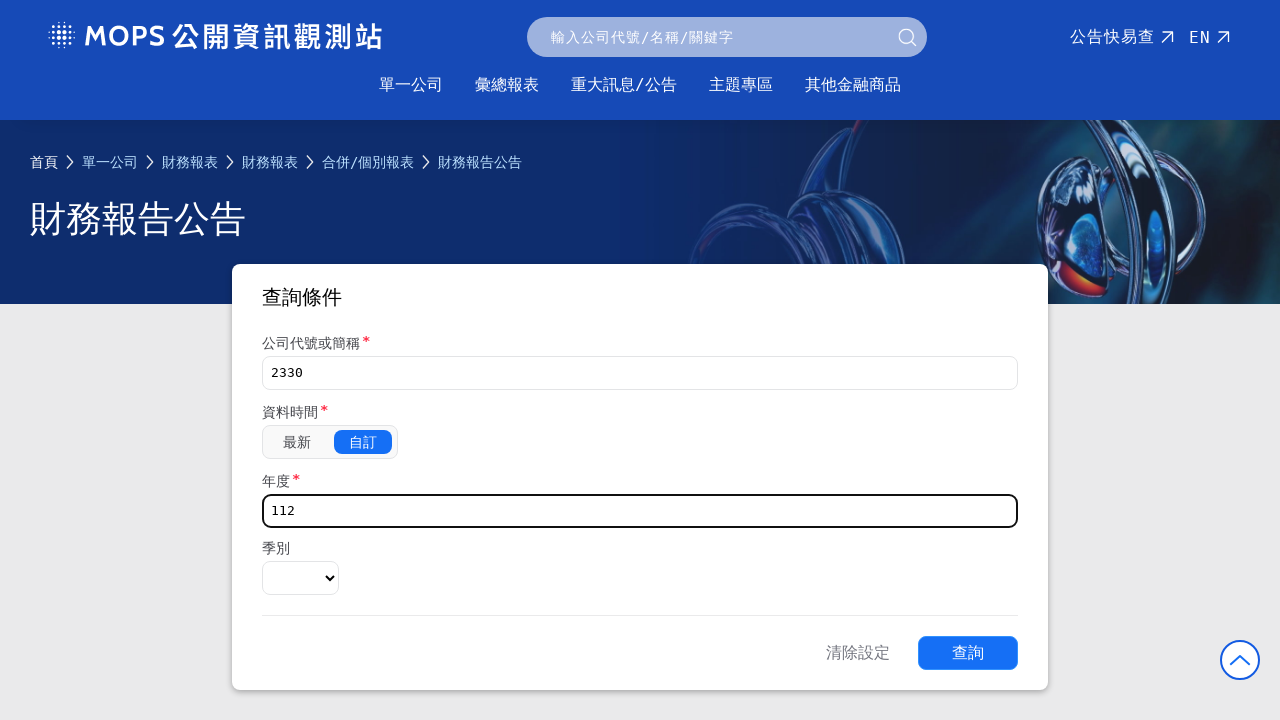

Selected season '4' (Q4) from dropdown on #season
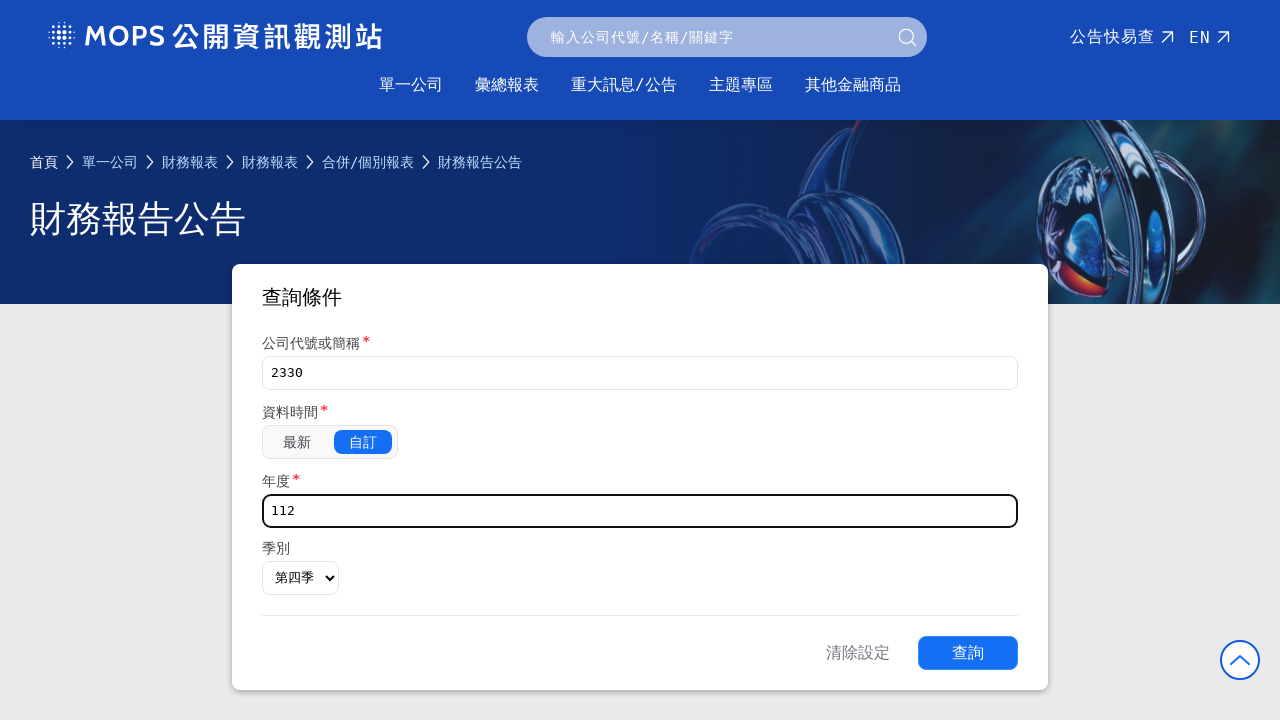

Clicked search button to submit financial report query at (968, 652) on #searchBtn
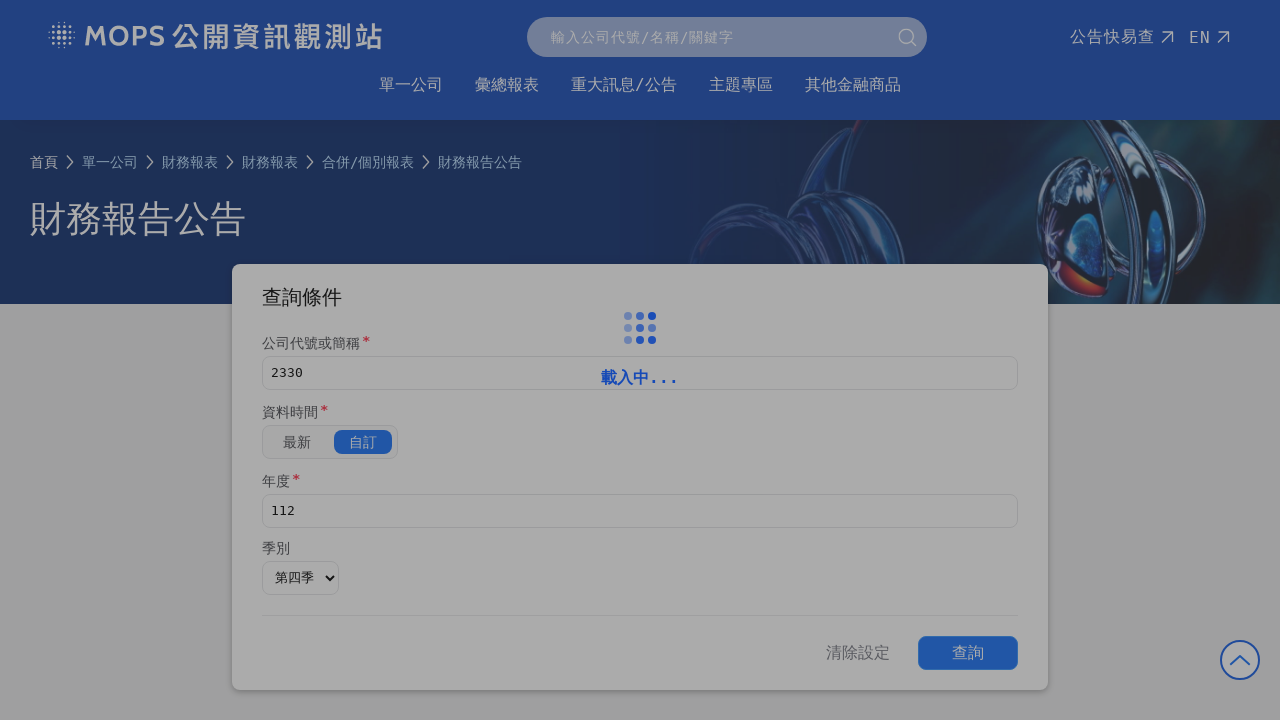

Waited for search results to load
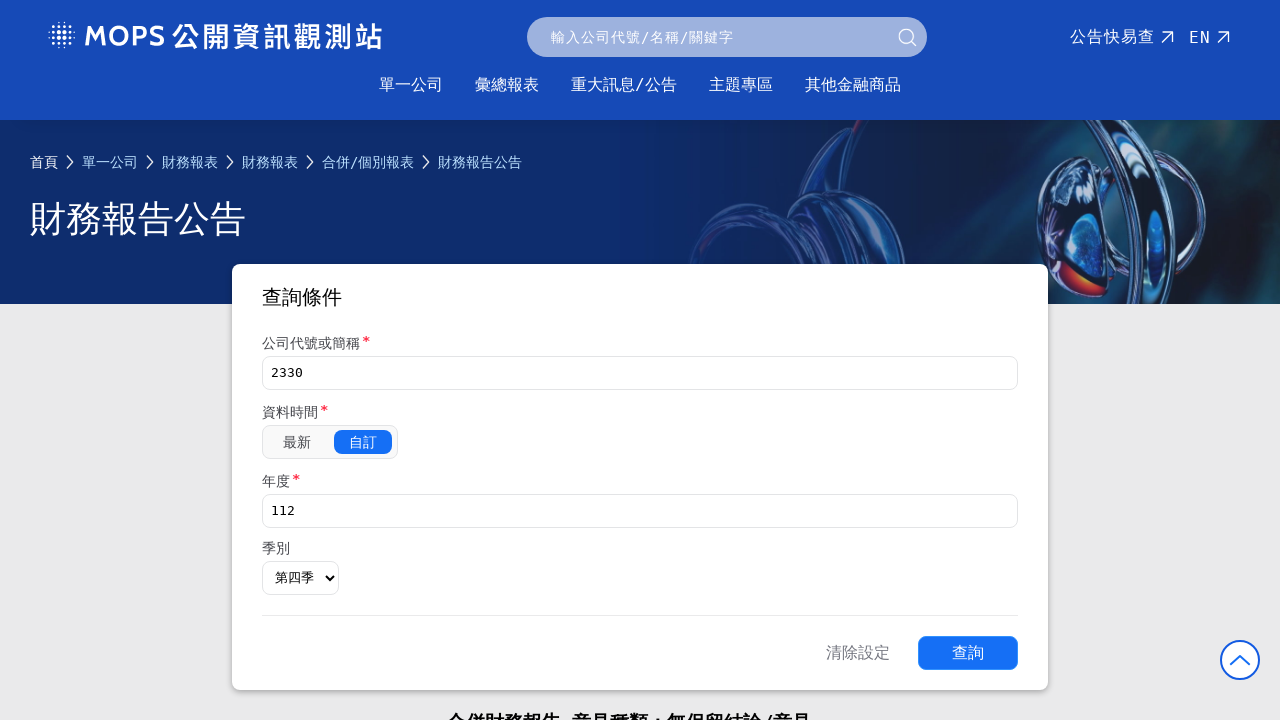

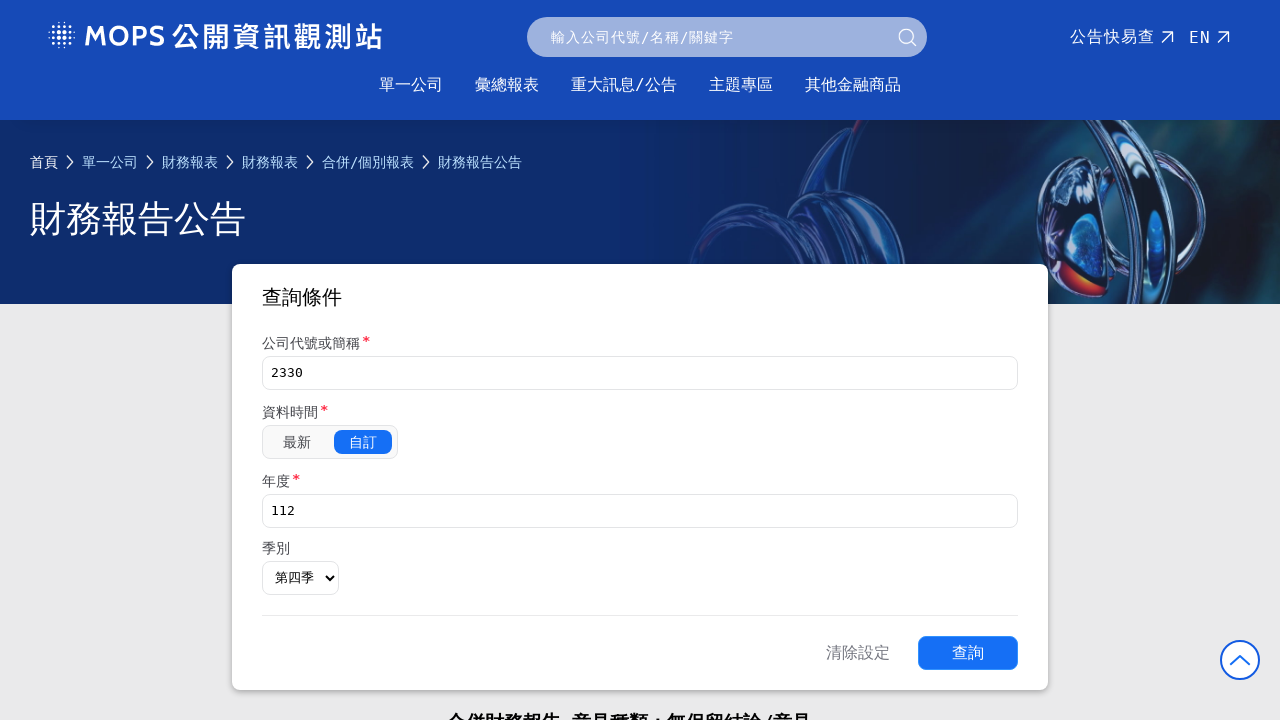